Tests dropdown selection functionality by selecting different options using various methods (by index, visible text, and value)

Starting URL: https://demoqa.com/select-menu/

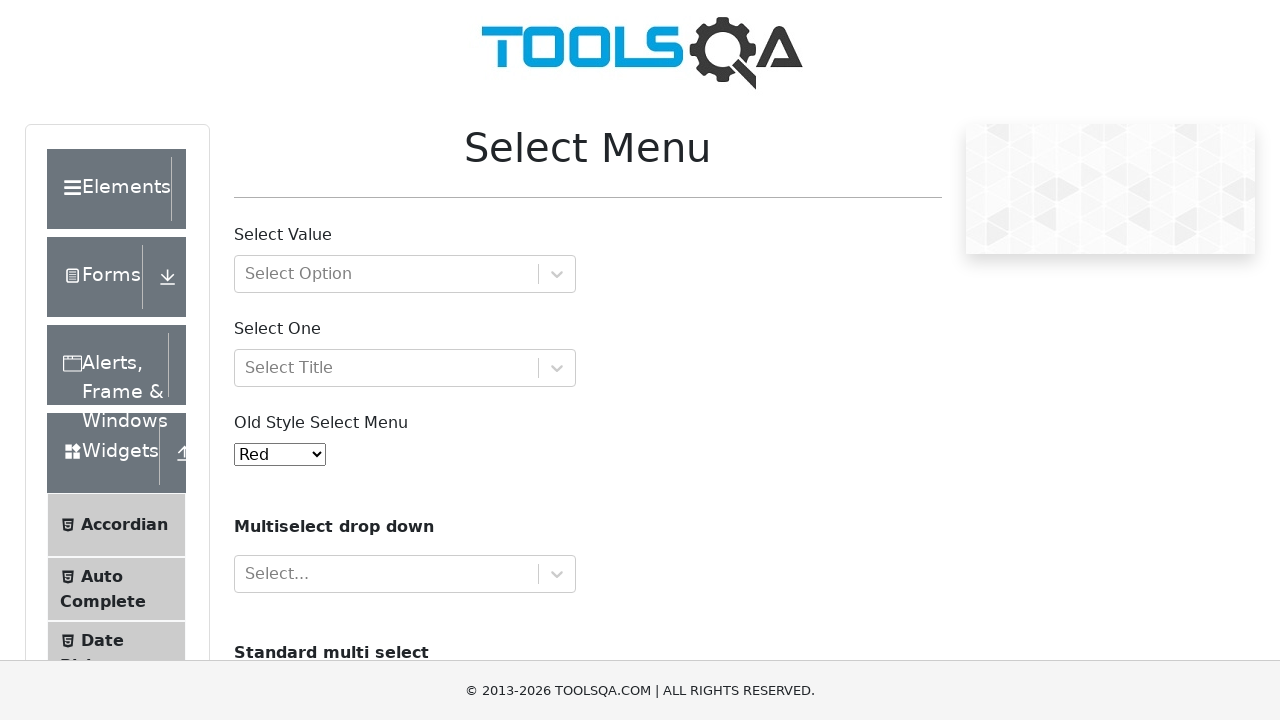

Selected 6th option by index (index 5) from dropdown menu on #oldSelectMenu
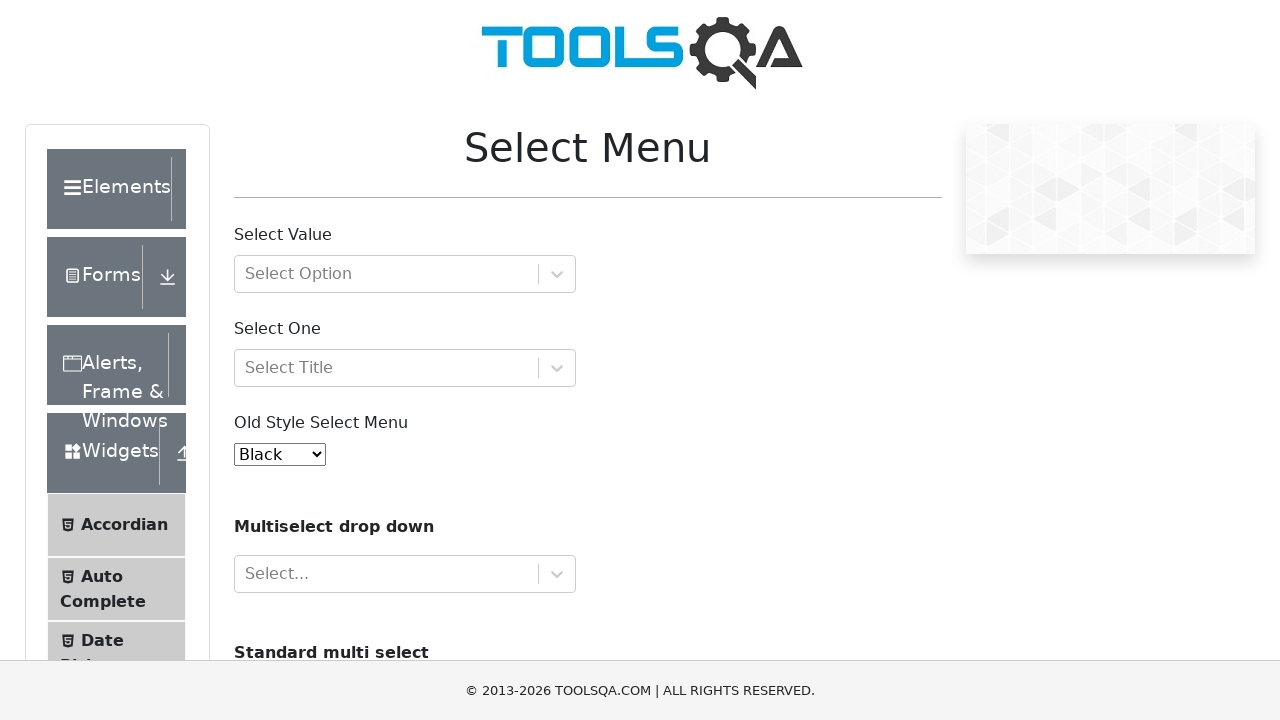

Selected 'Blue' option by visible text from dropdown menu on #oldSelectMenu
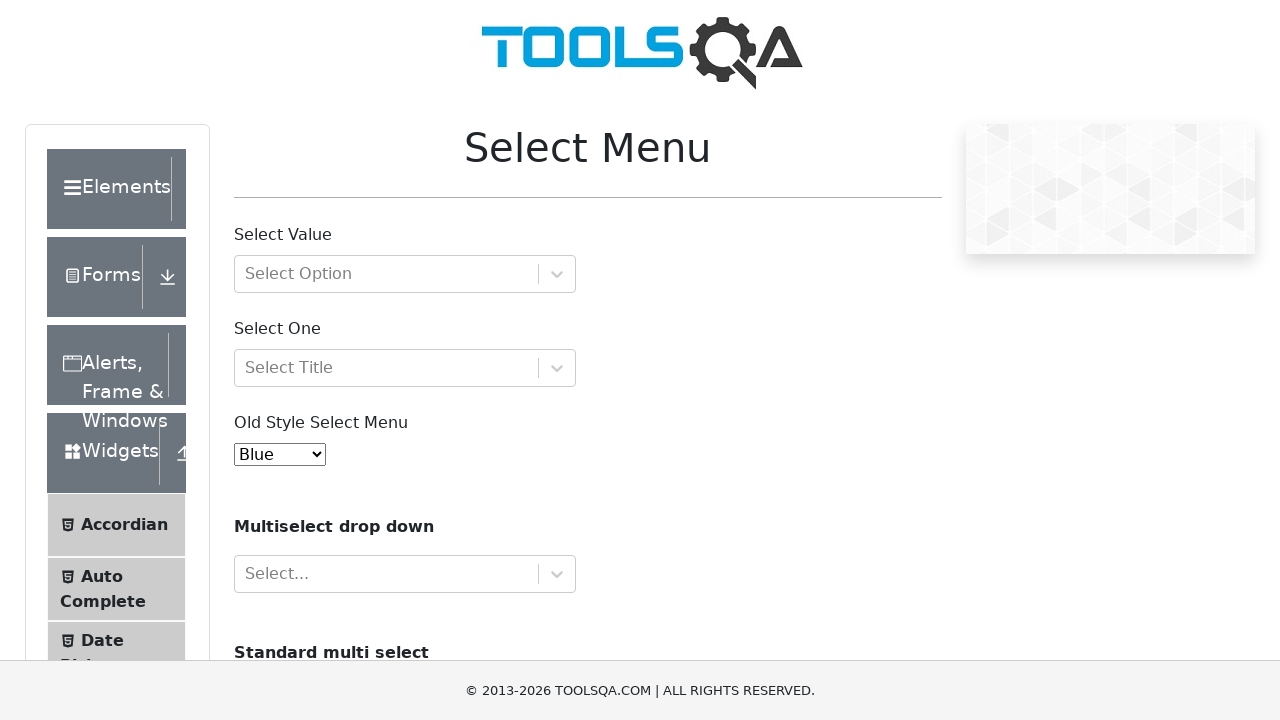

Selected option with value '4' from dropdown menu on #oldSelectMenu
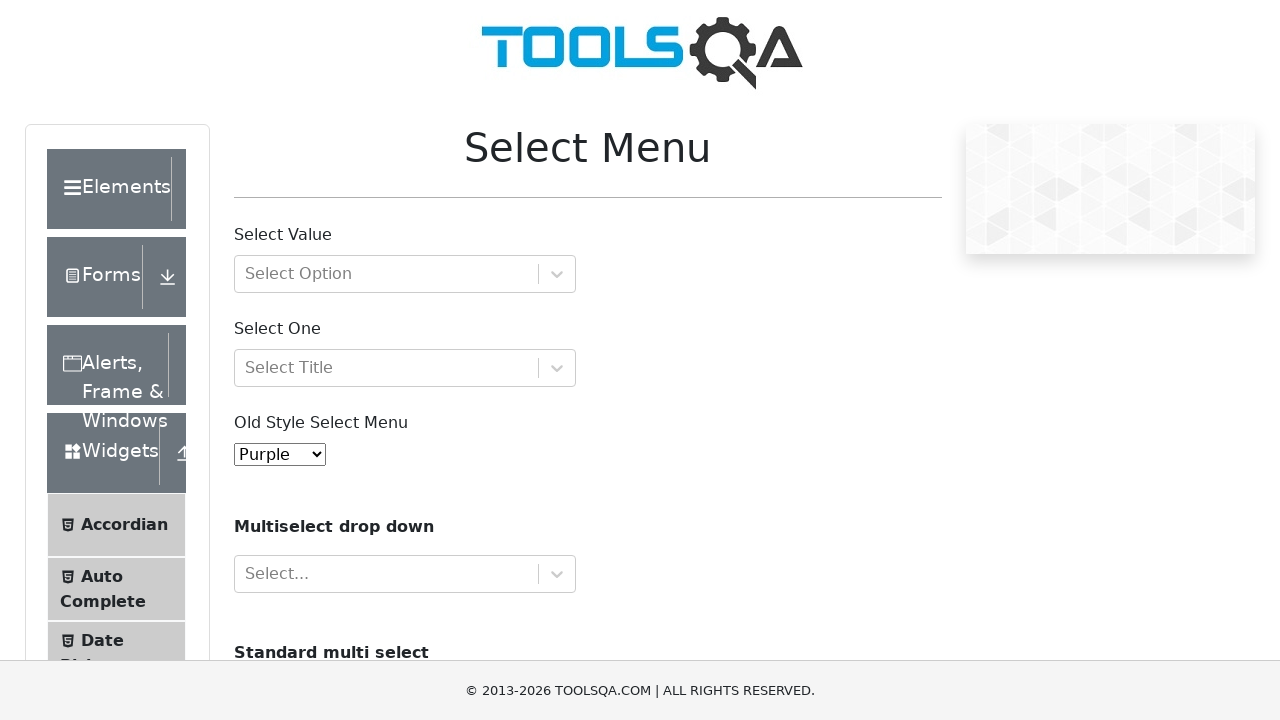

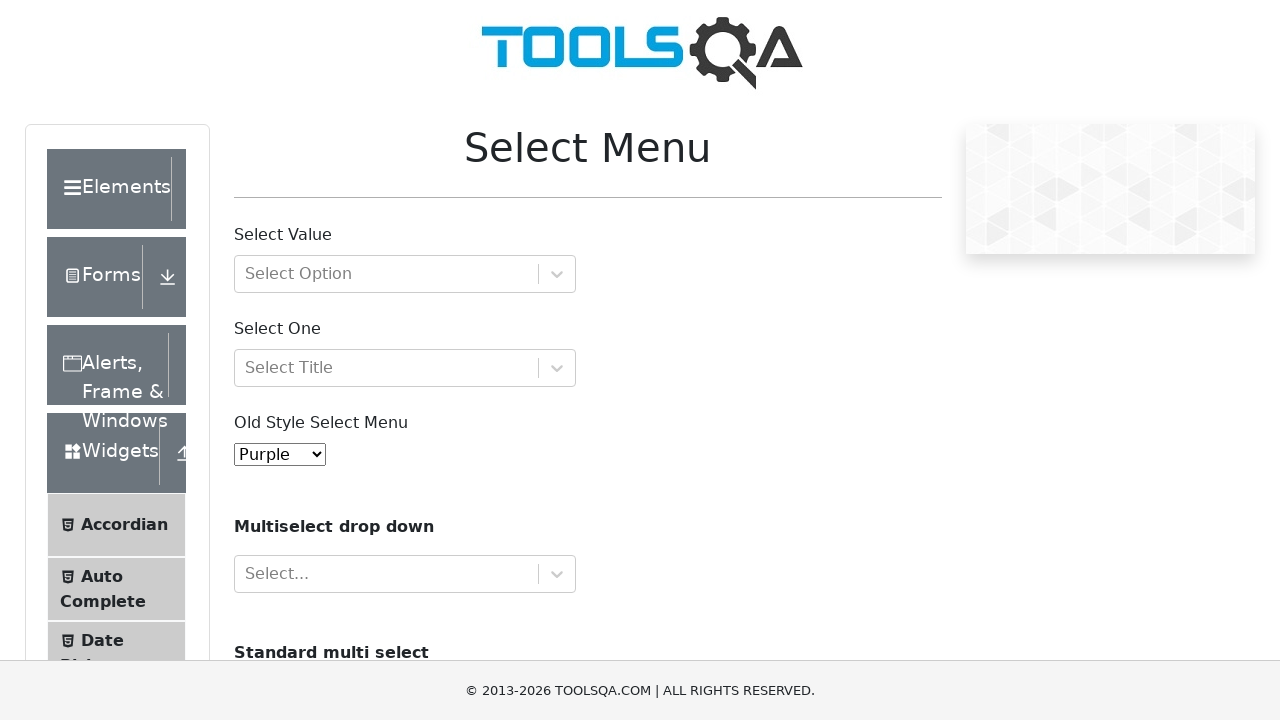